Tests closing a modal dialog by moving to the corner of the viewport and clicking on the background

Starting URL: https://testpages.eviltester.com/styled/alerts/fake-alert-test.html

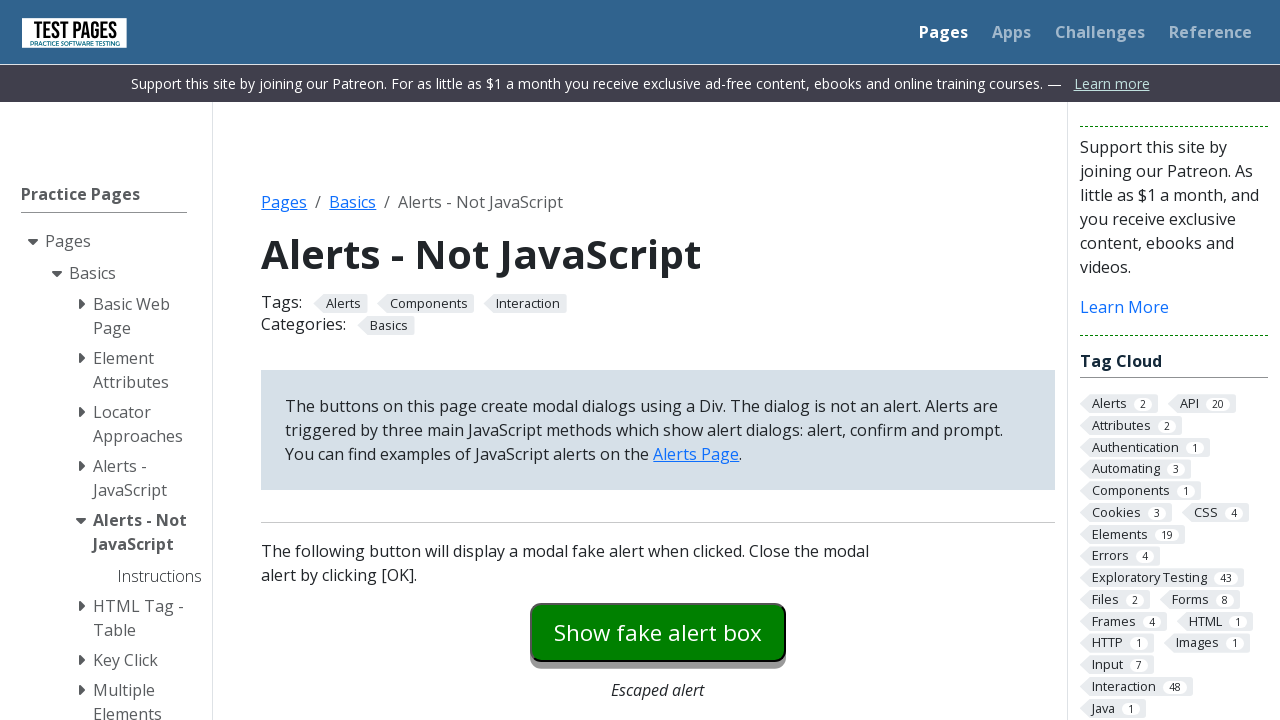

Clicked modal dialog button to open fake alert at (658, 360) on #modaldialog
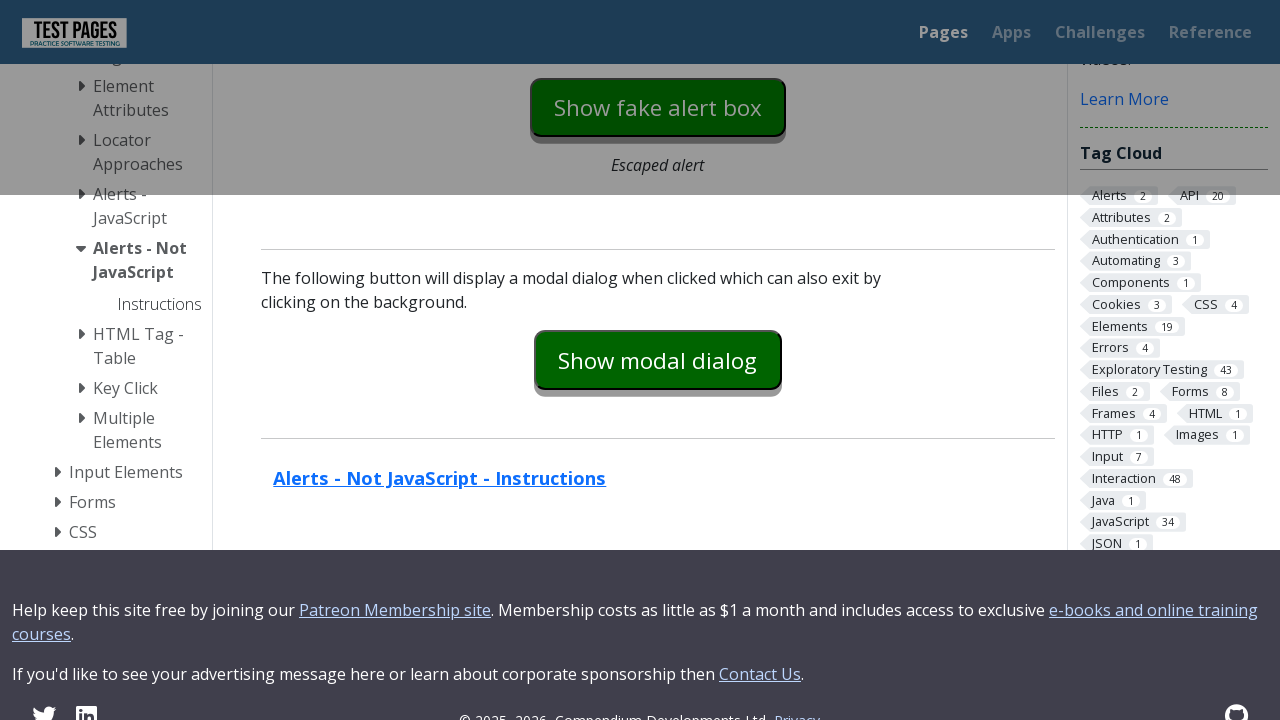

Modal dialog appeared with text element
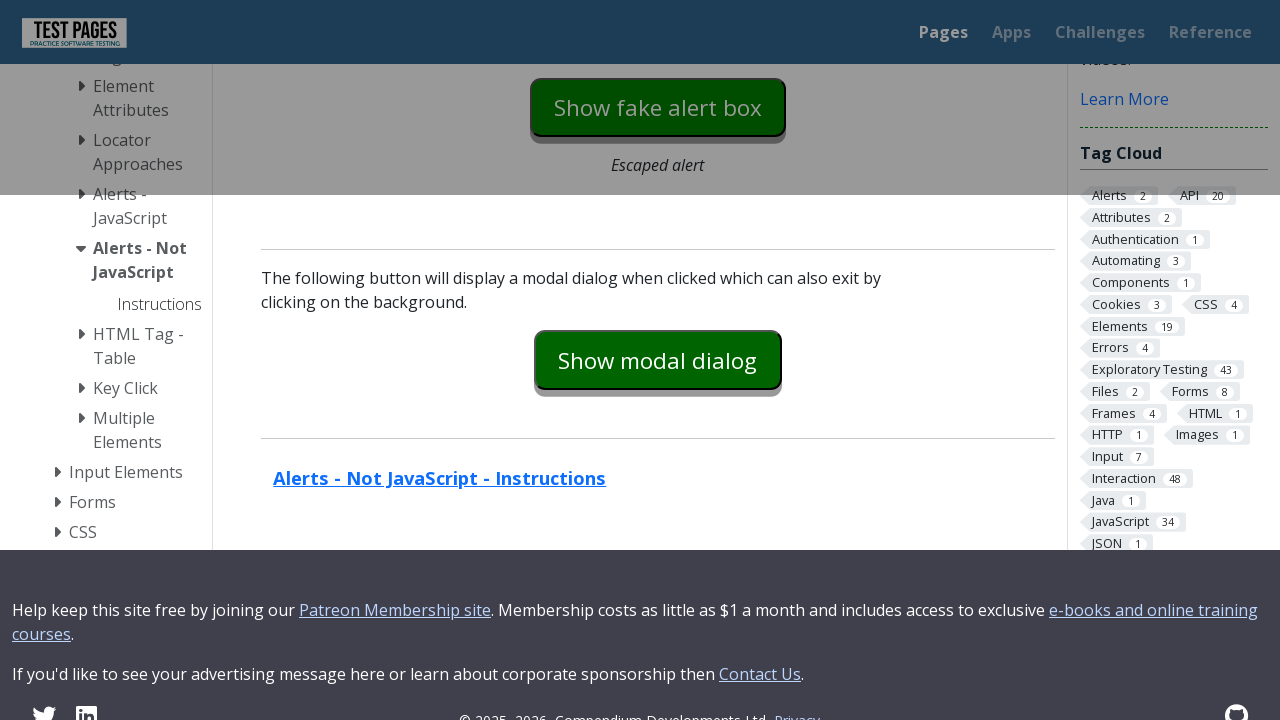

Clicked on background at viewport corner (0, 0) to close modal at (0, 0)
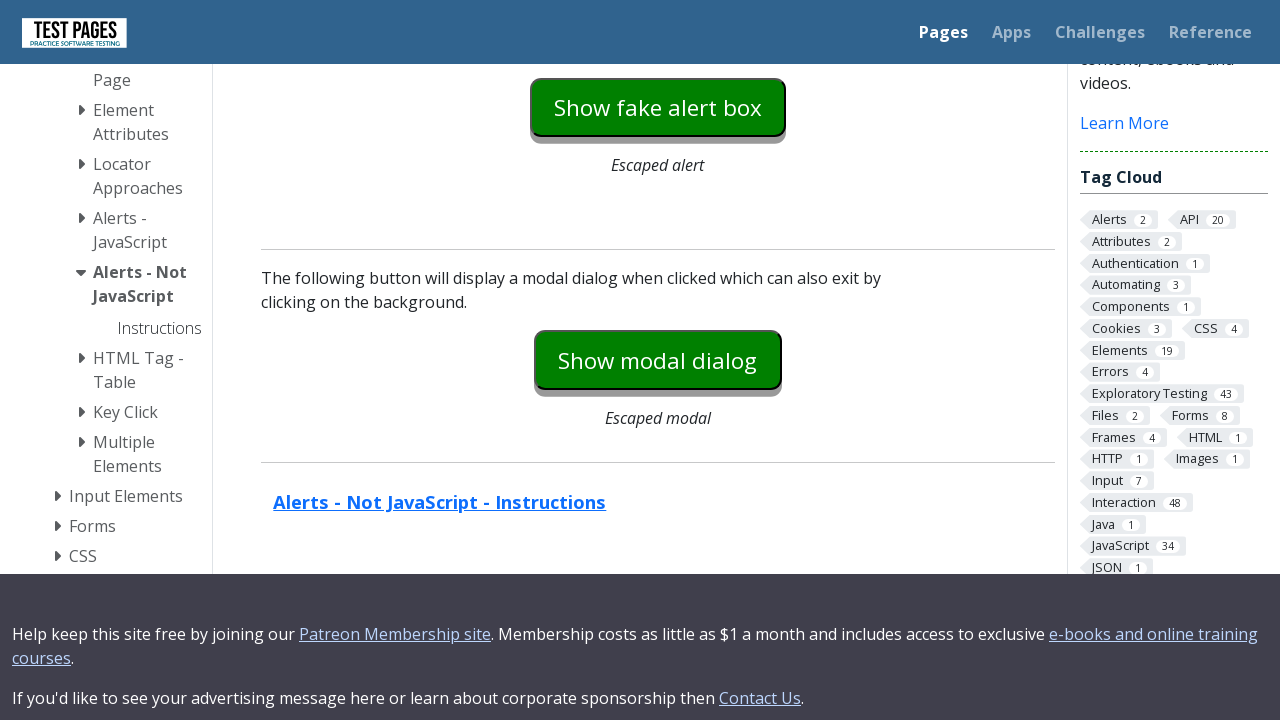

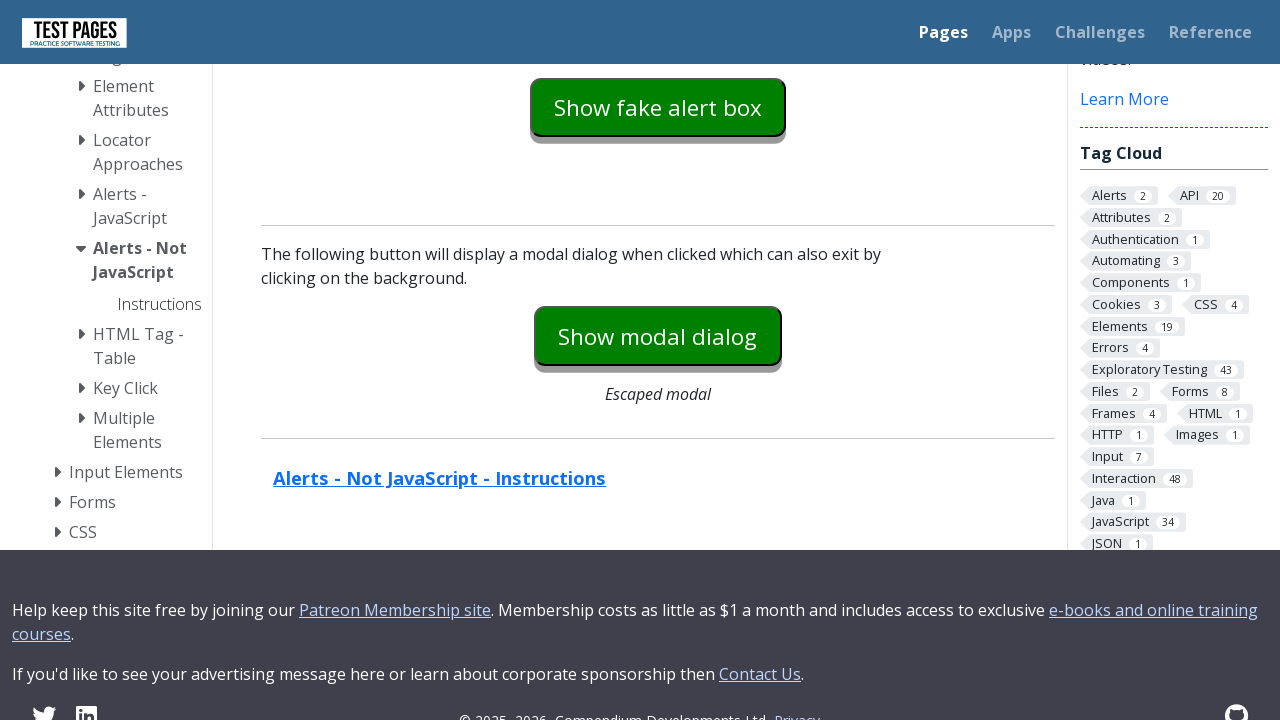